Tests the text input functionality on UI Testing Playground by entering a new button name and clicking the button to update its text

Starting URL: http://uitestingplayground.com/textinput

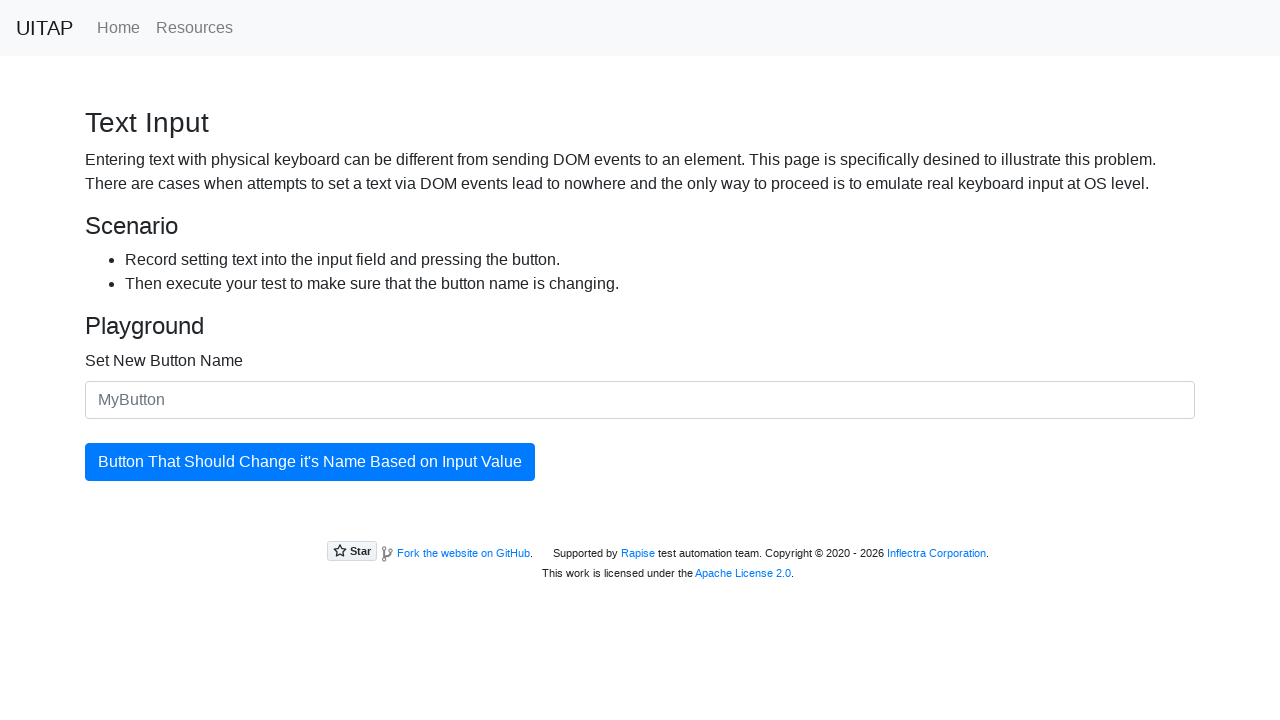

Filled text input field with new button name 'SkyPro' on #newButtonName
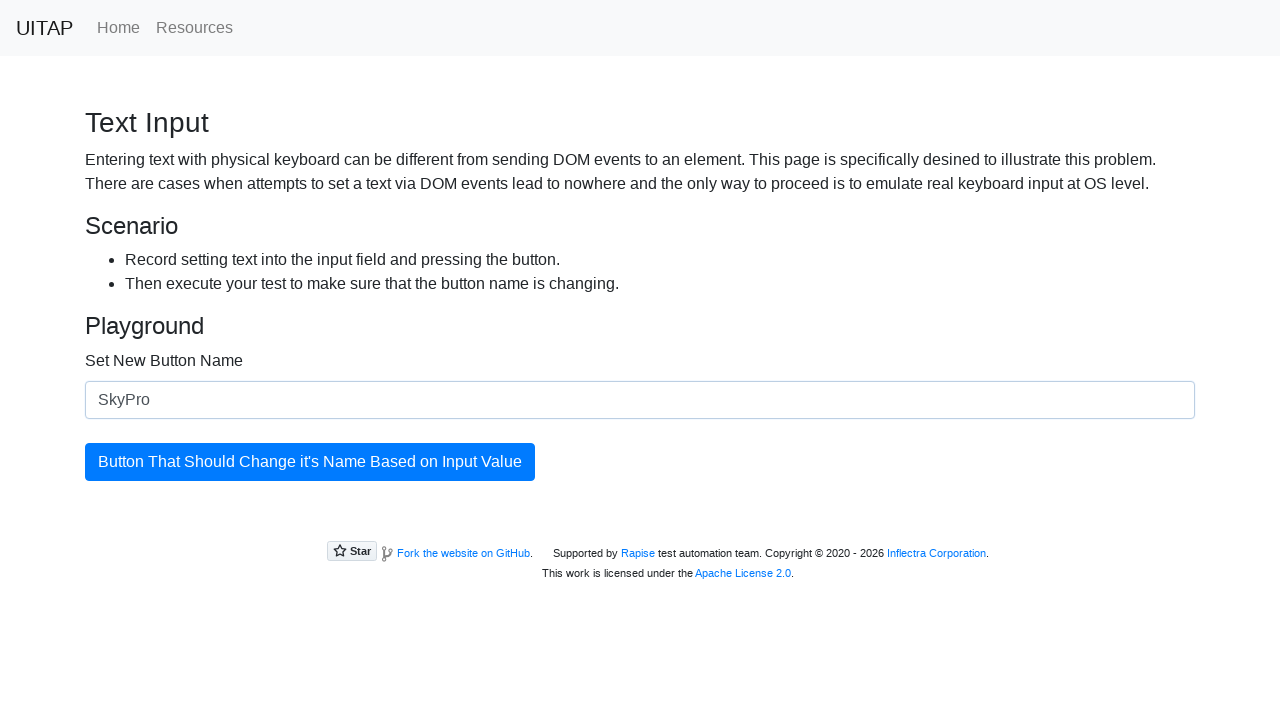

Clicked the button to update its text at (310, 462) on #updatingButton
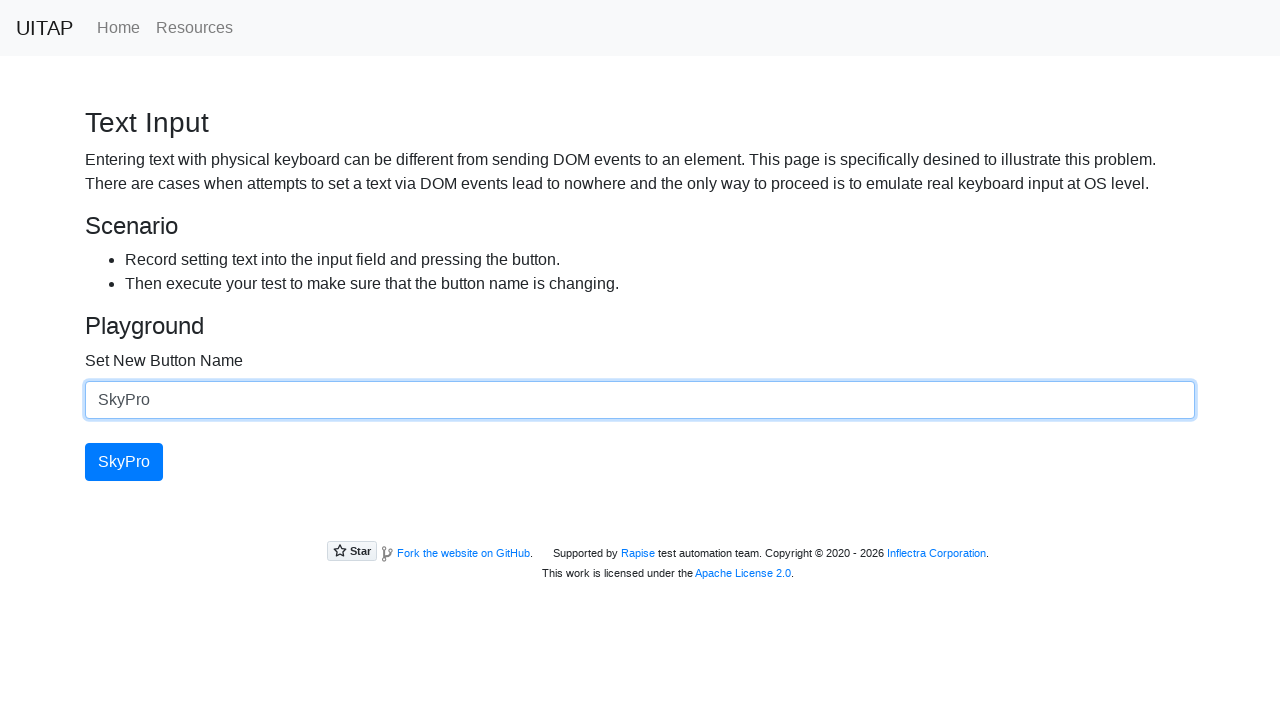

Verified button text has been updated to 'SkyPro'
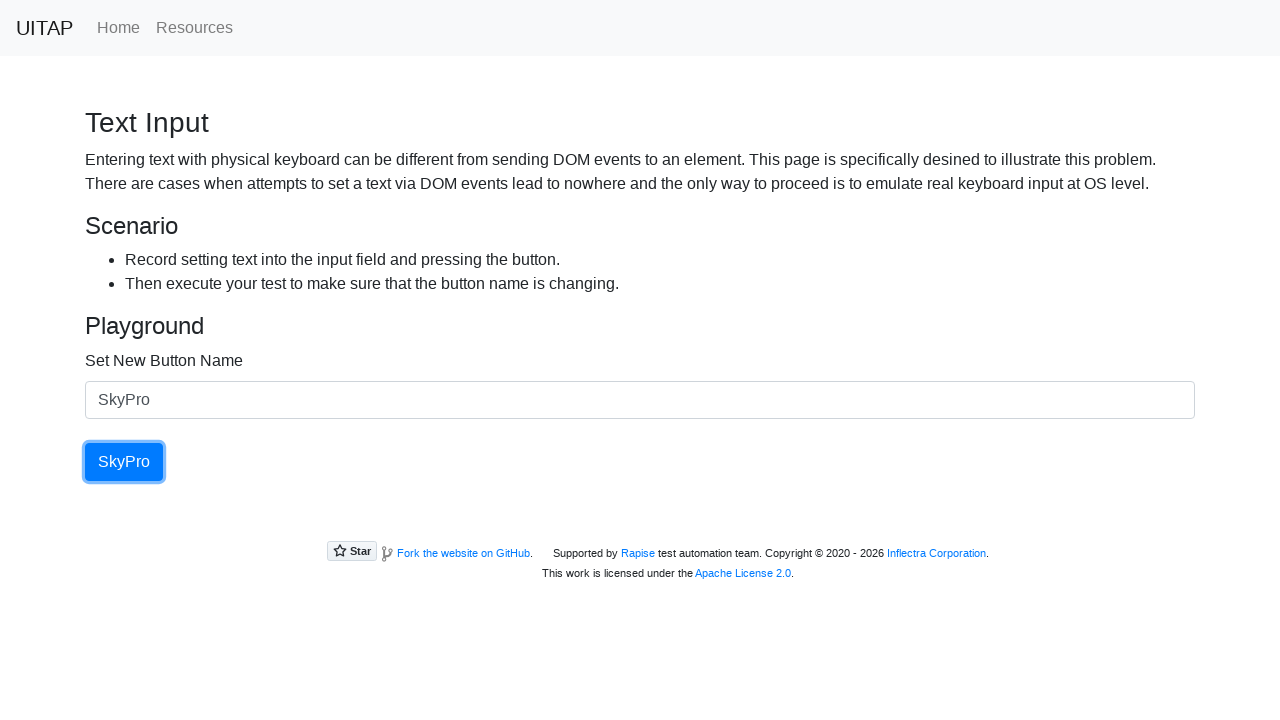

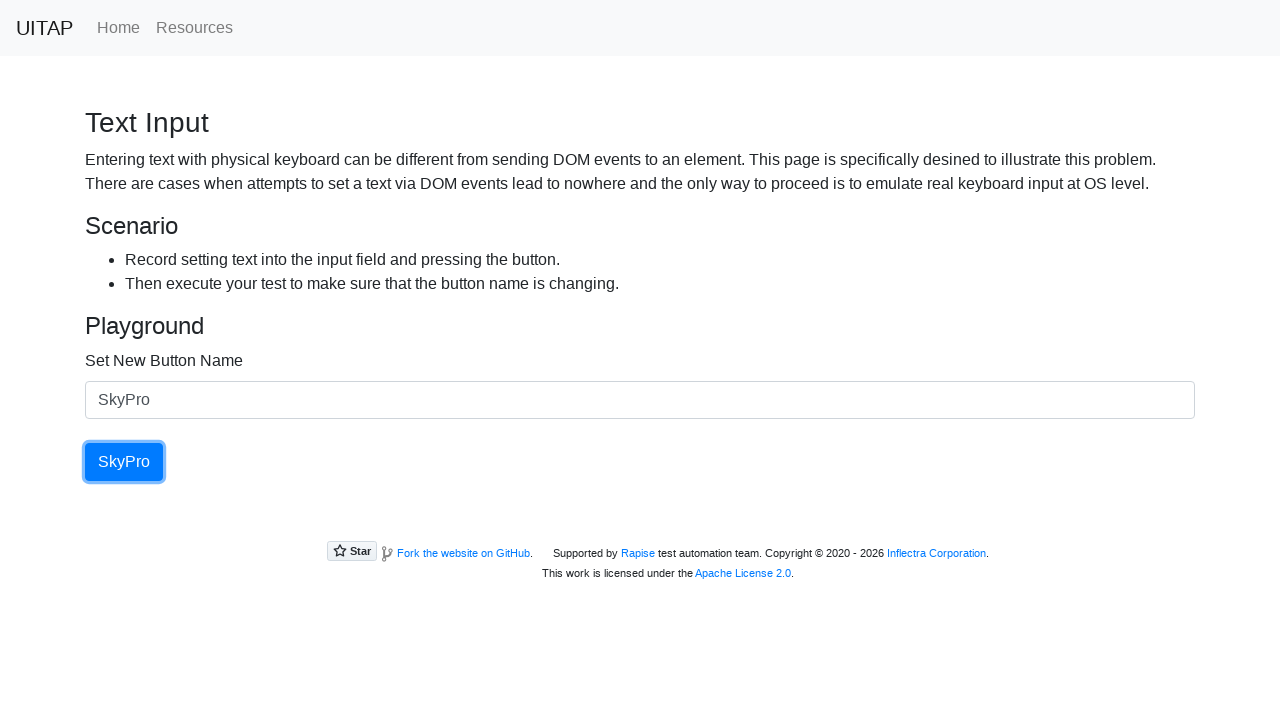